Tests jQuery Growl notification functionality by injecting jQuery and jQuery Growl libraries into a page, then displaying various notification messages (default, error, notice, warning)

Starting URL: http://the-internet.herokuapp.com/

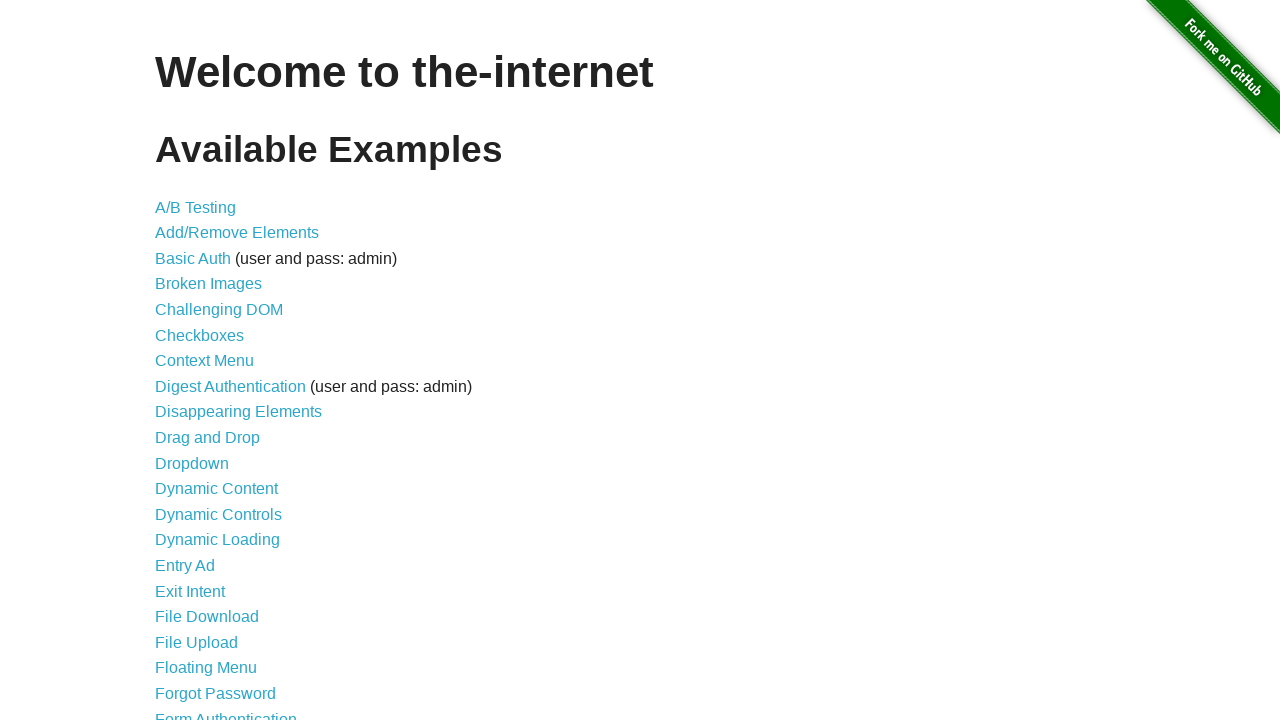

Injected jQuery library into page if not already present
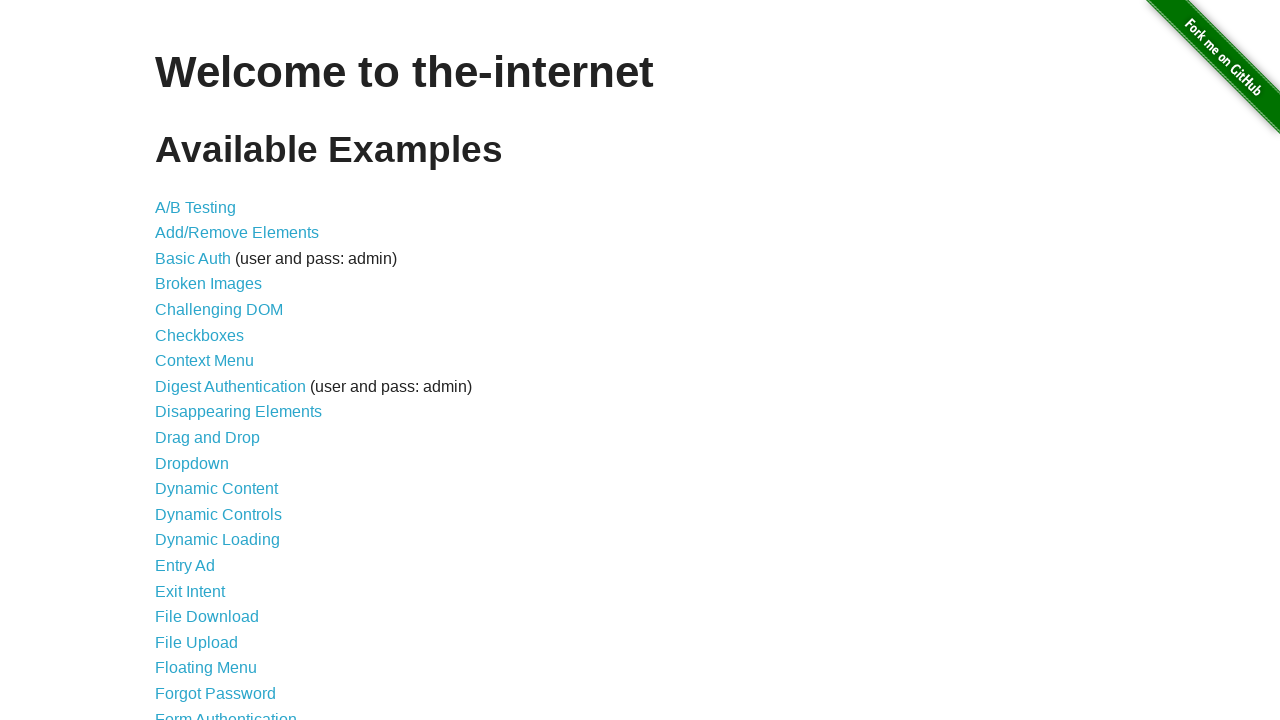

jQuery library loaded and available
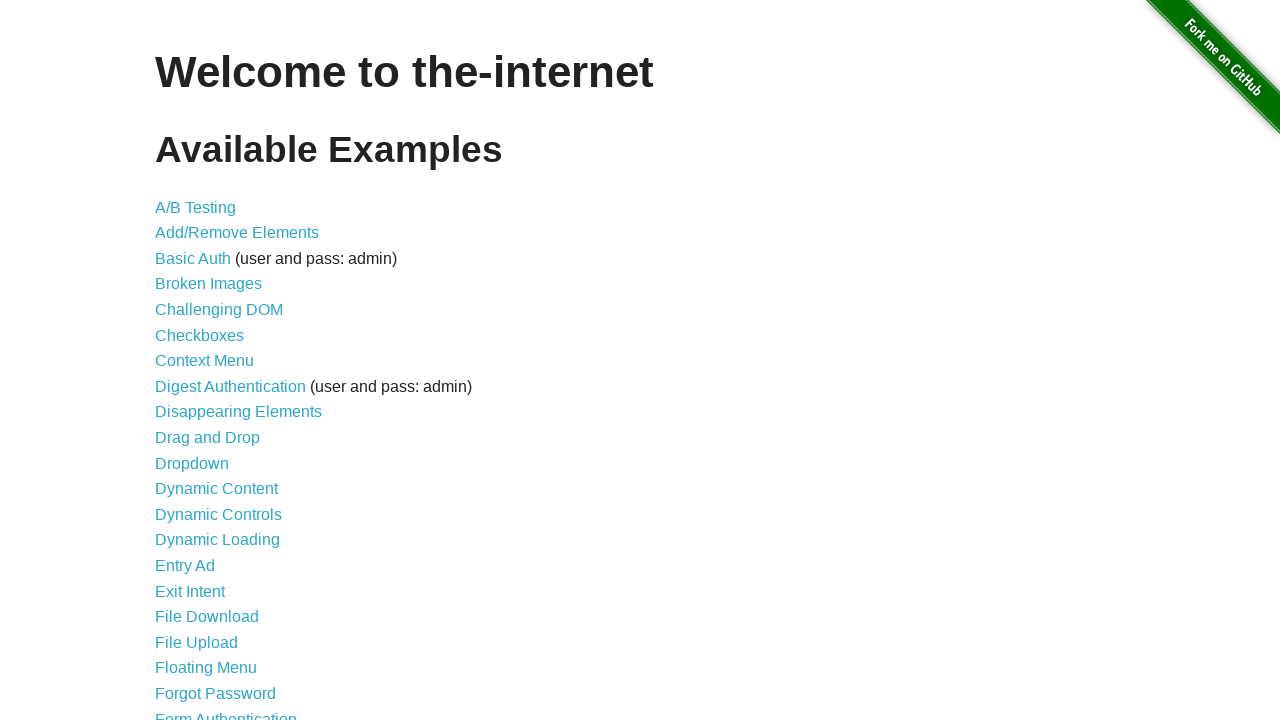

Injected jQuery Growl library into page
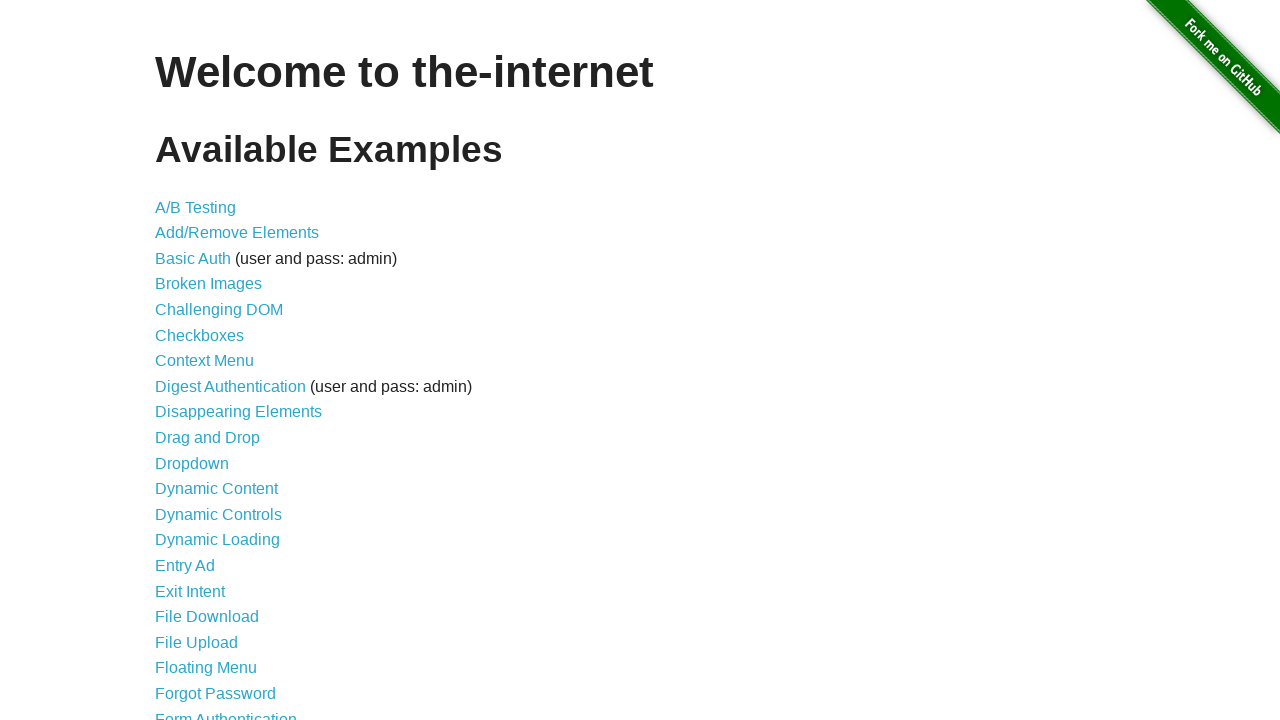

Added jQuery Growl stylesheet to page
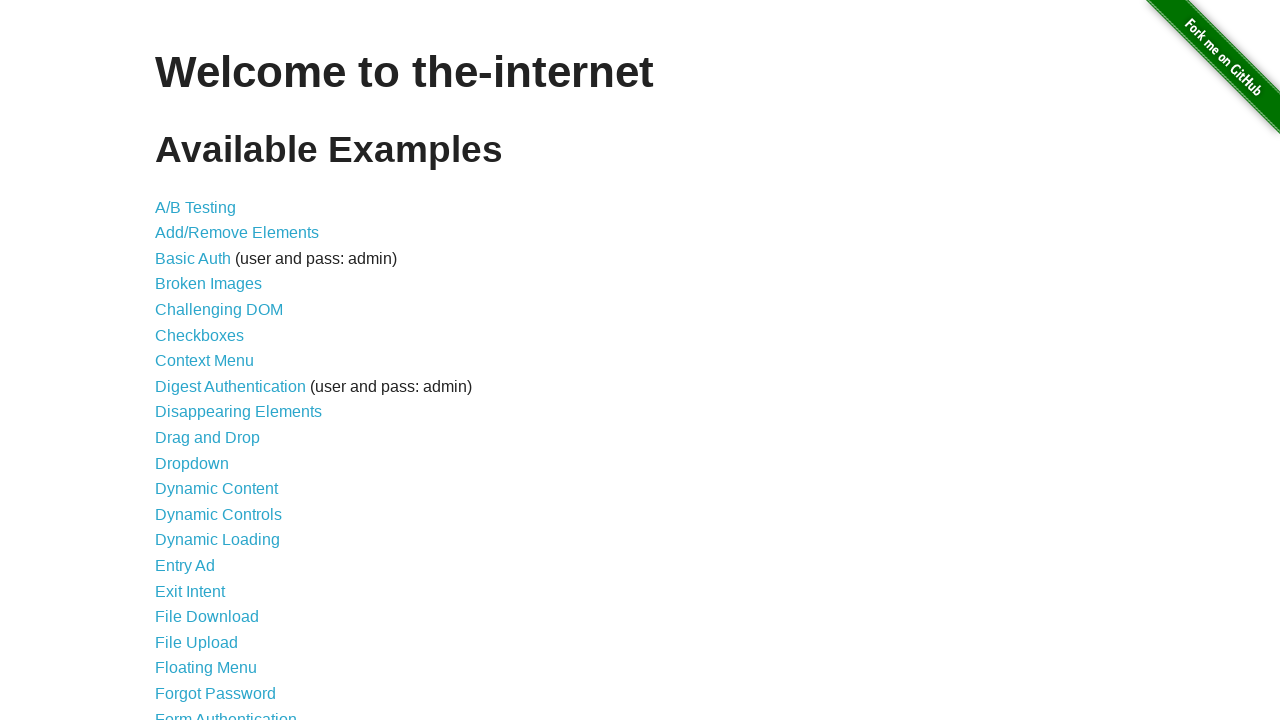

jQuery Growl library loaded and ready
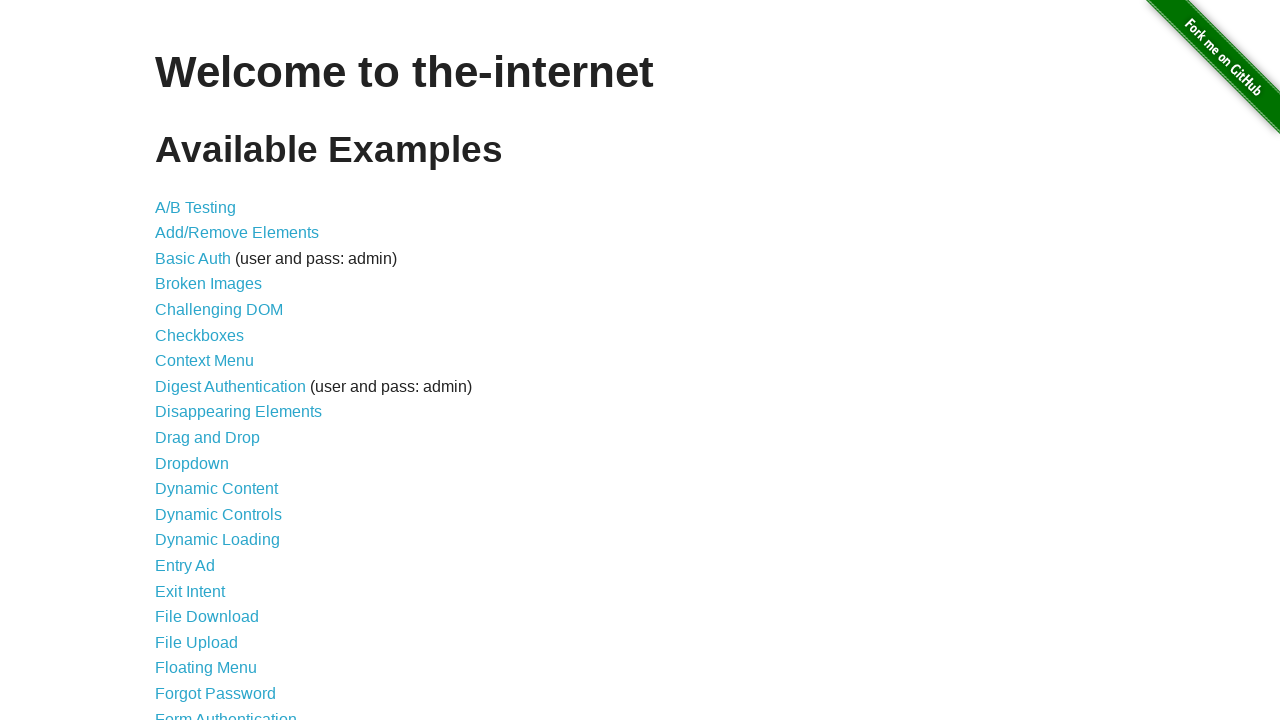

Displayed default jQuery Growl notification
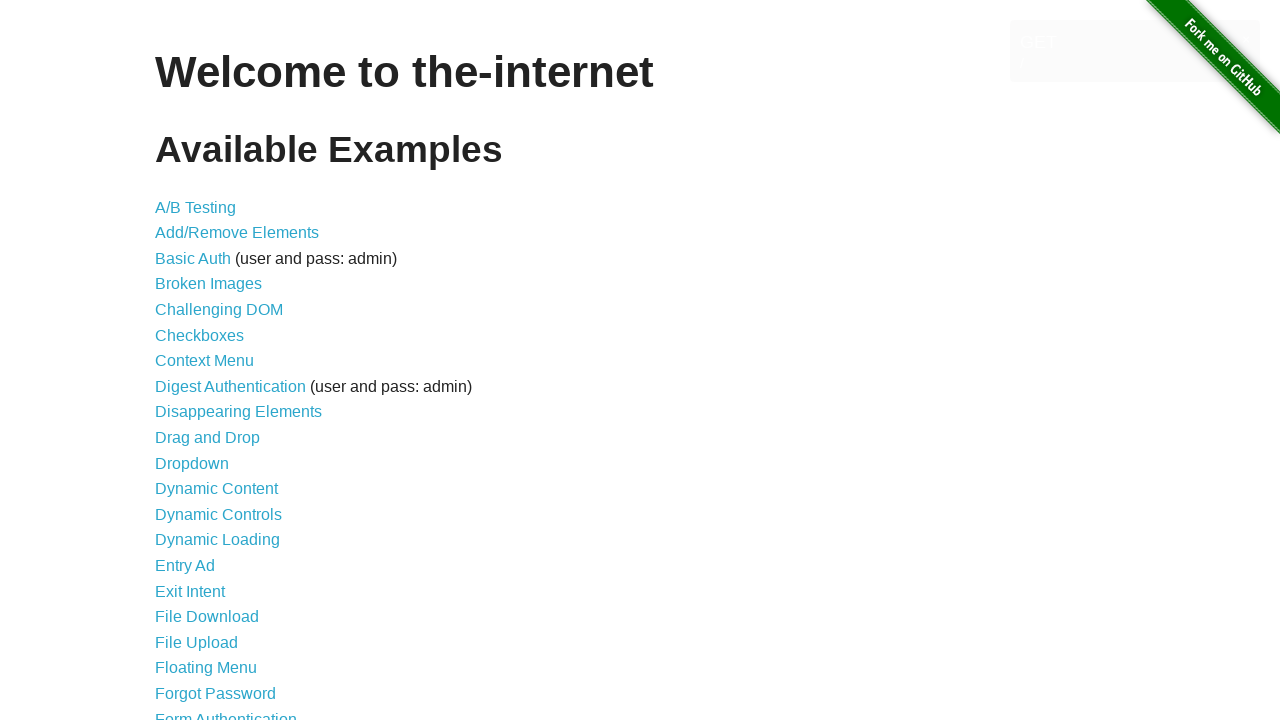

Displayed error notification
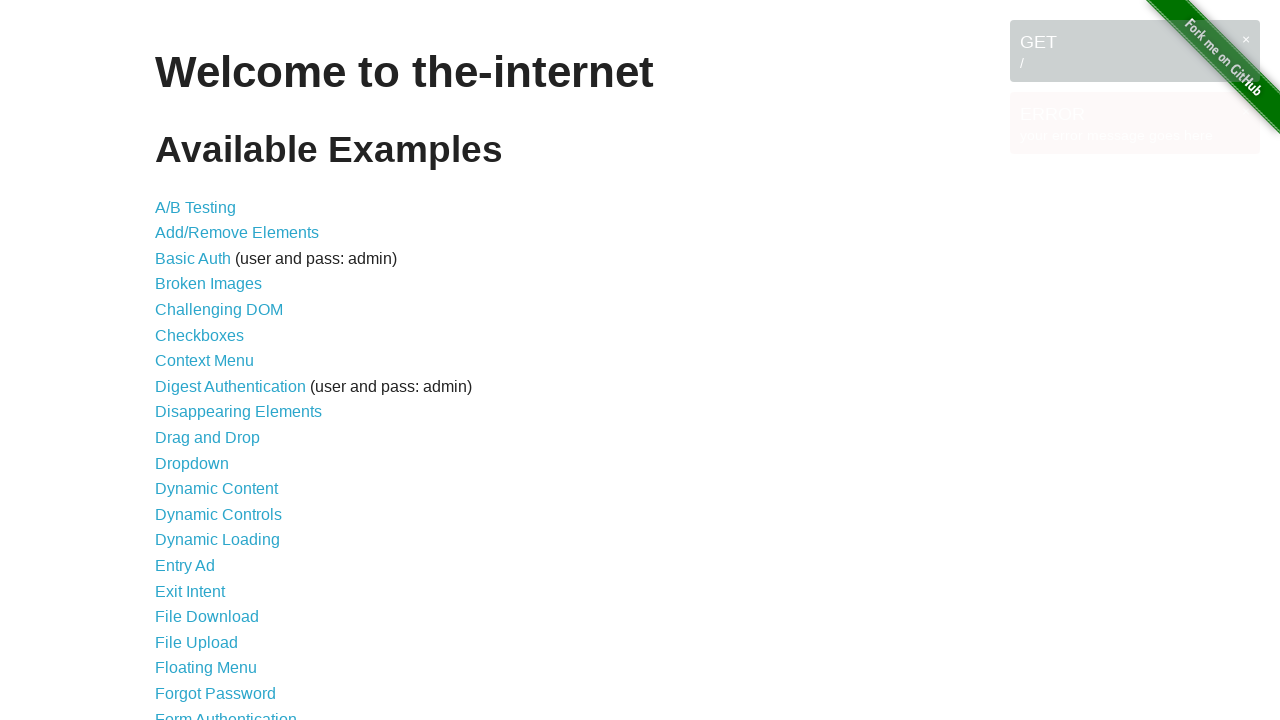

Displayed notice notification
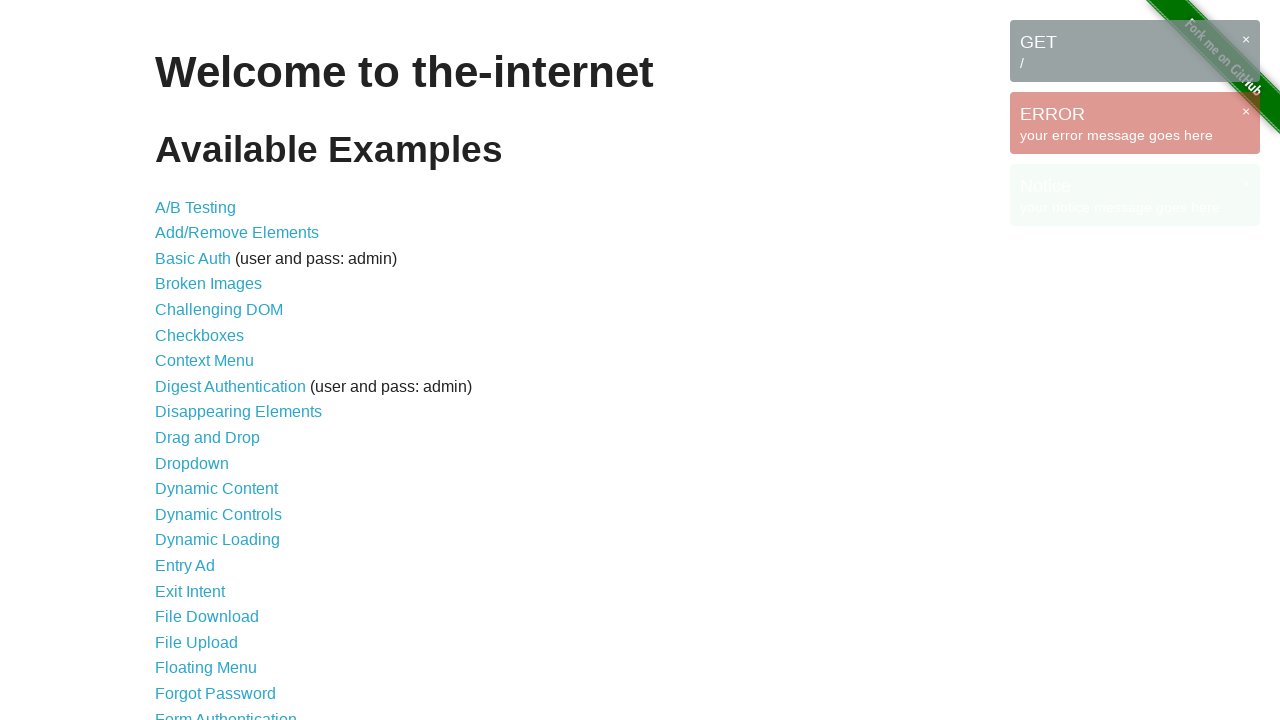

Displayed warning notification
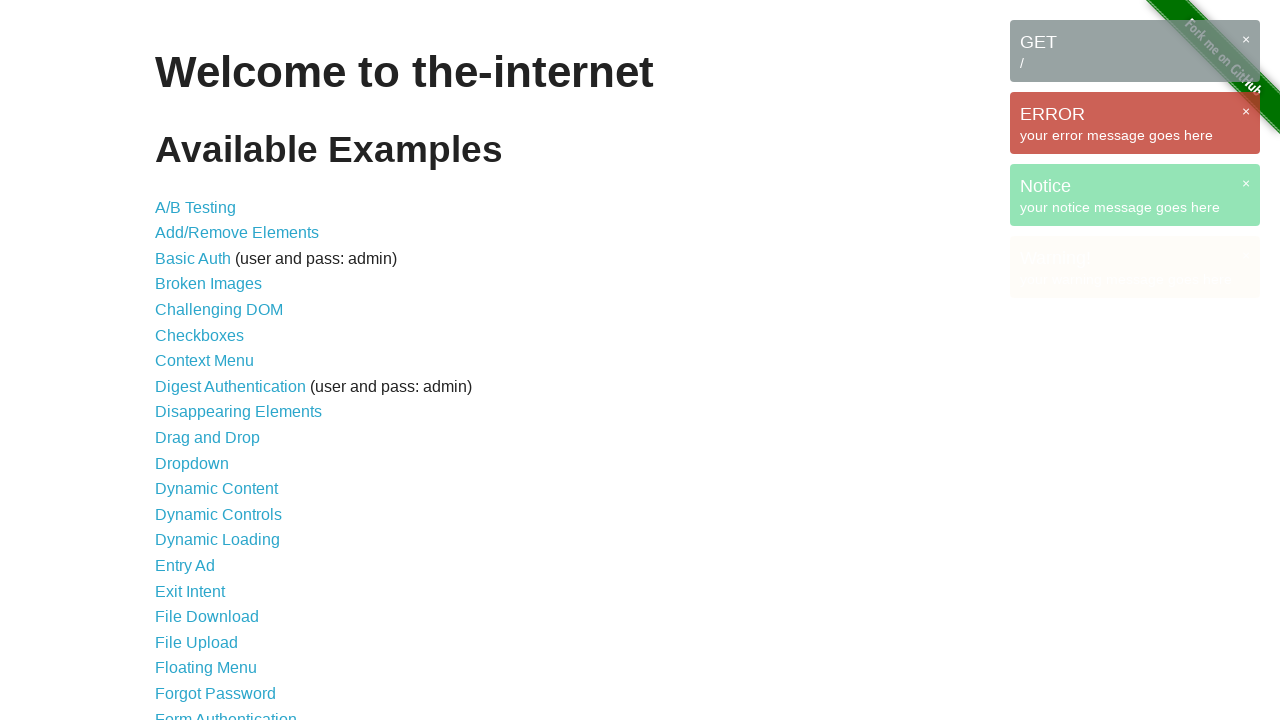

Growl notification messages are visible on page
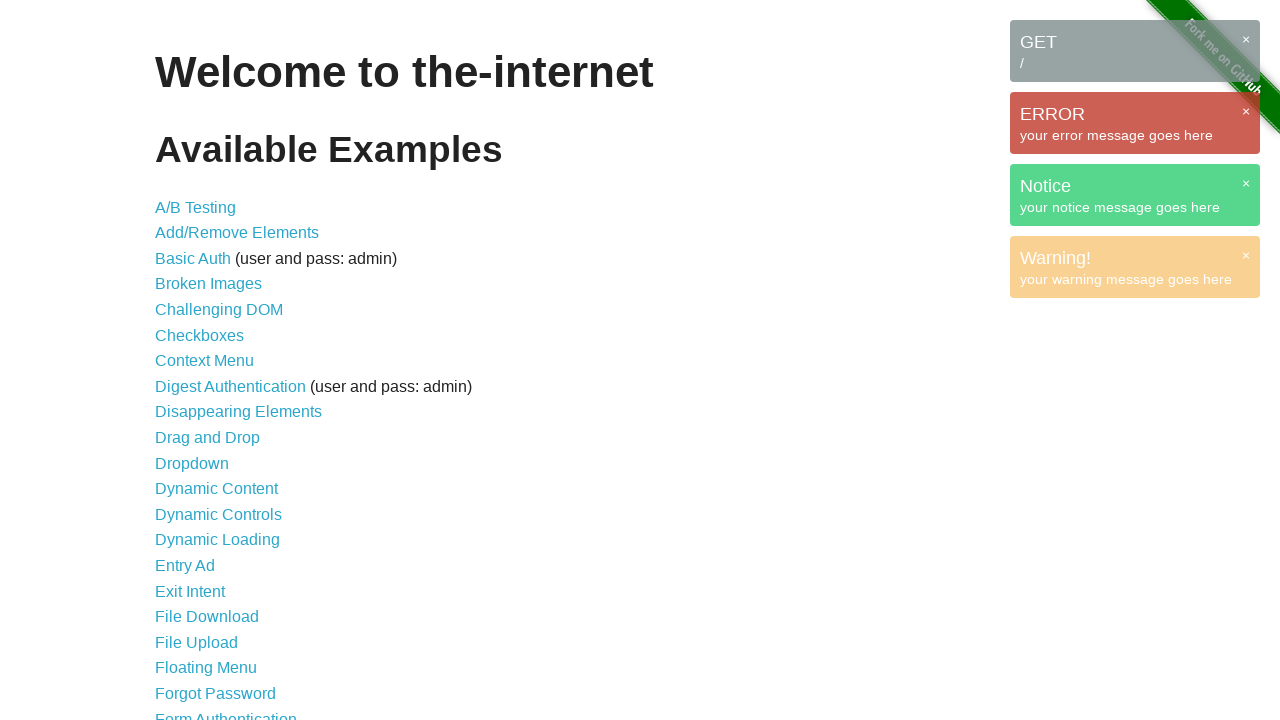

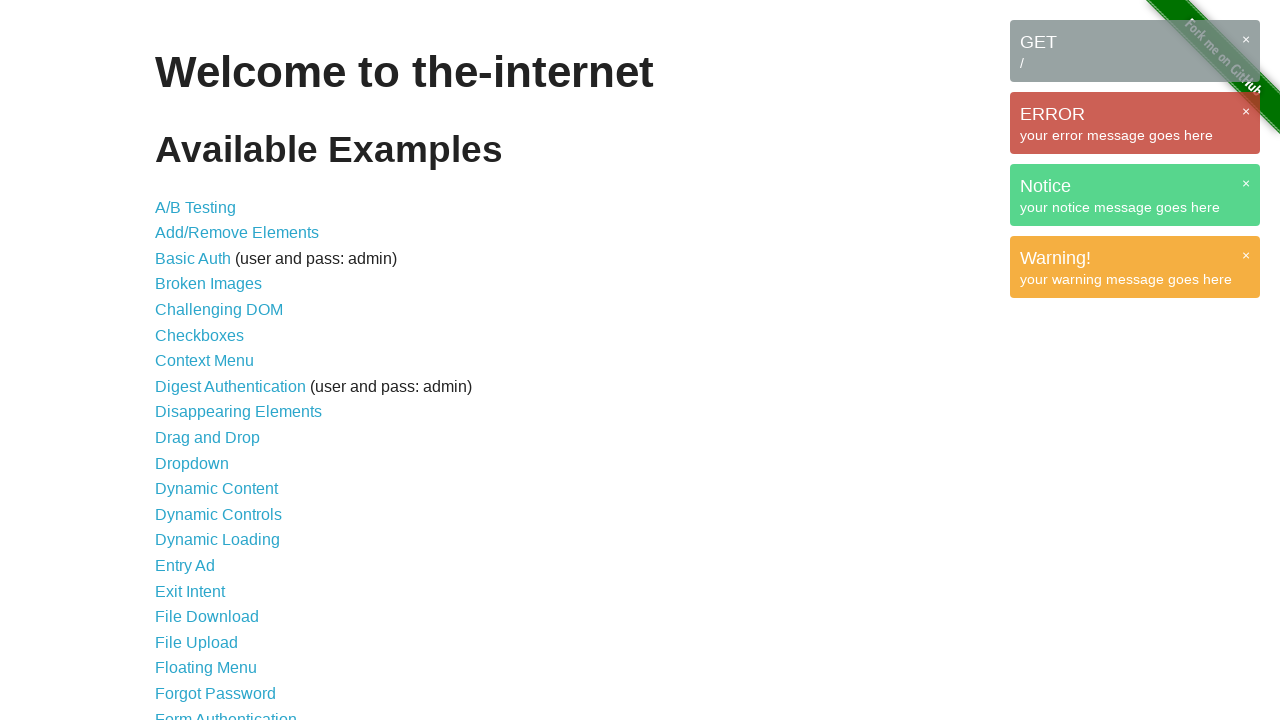